Tests browser window handling by clicking a button that opens a new window, switching to the child window to verify its content, closing it, and switching back to the main window

Starting URL: https://demoqa.com/browser-windows

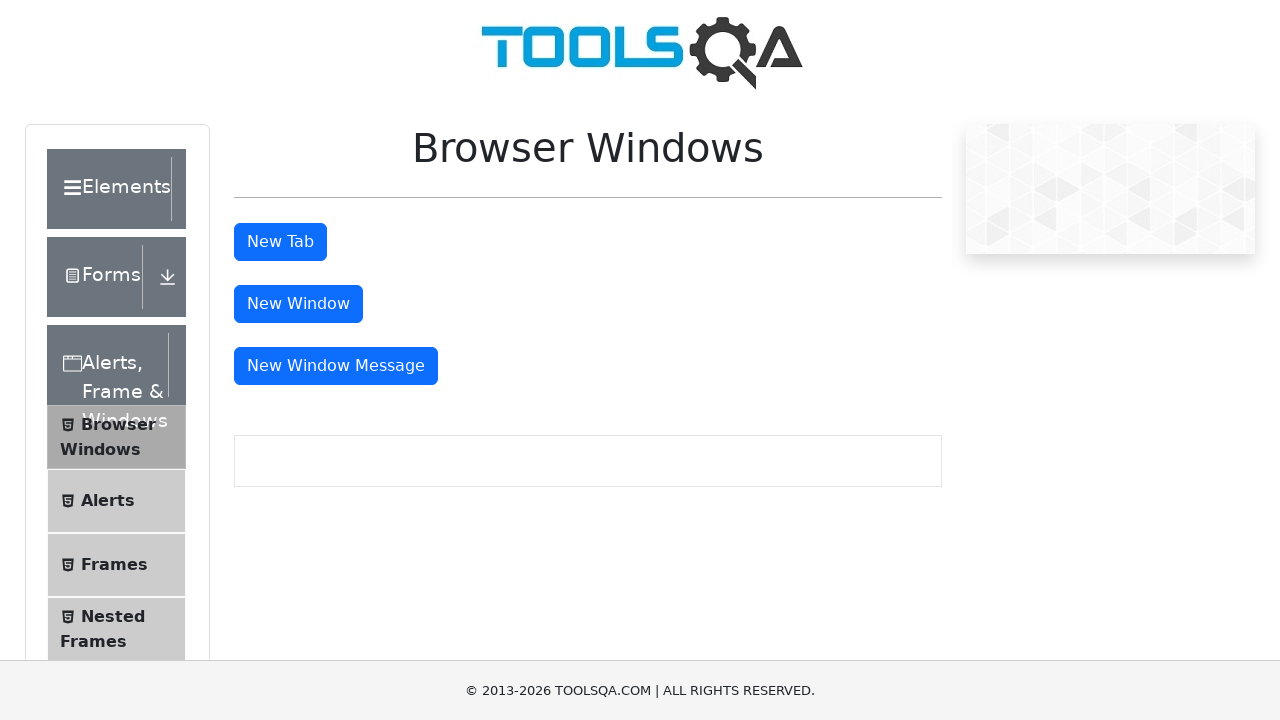

Clicked button to open new window at (298, 304) on #windowButton
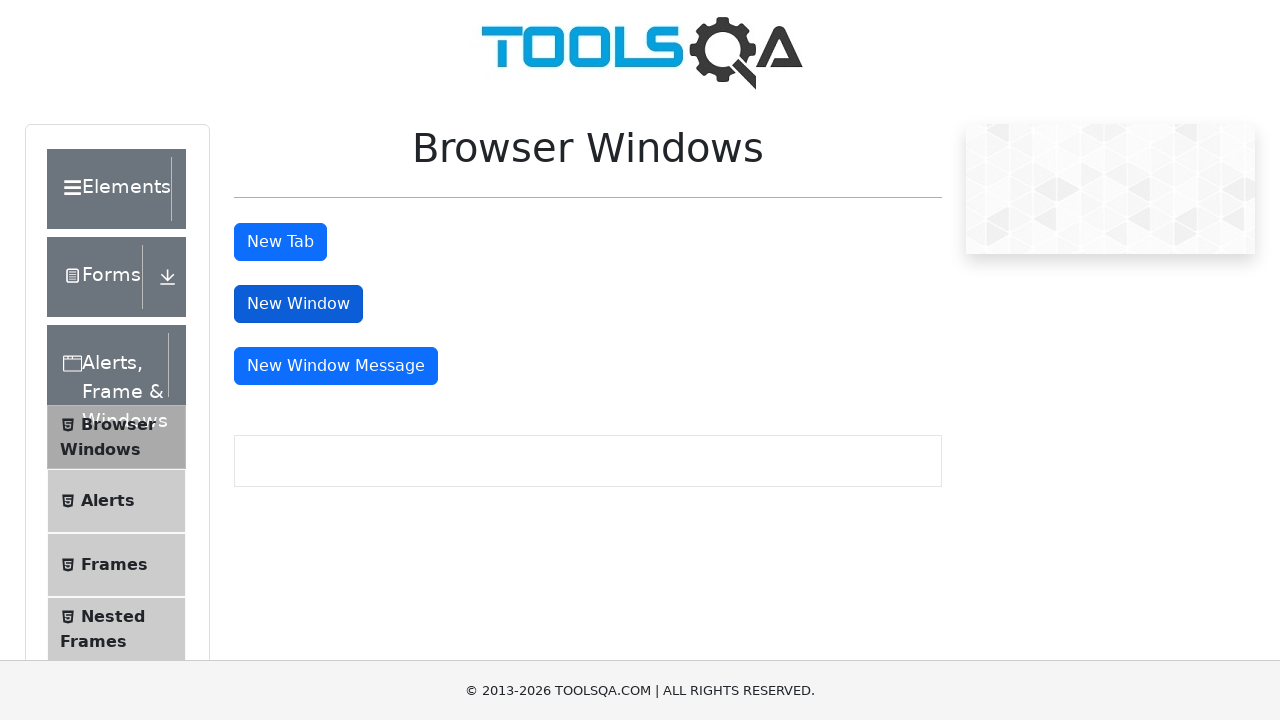

New child window opened and captured
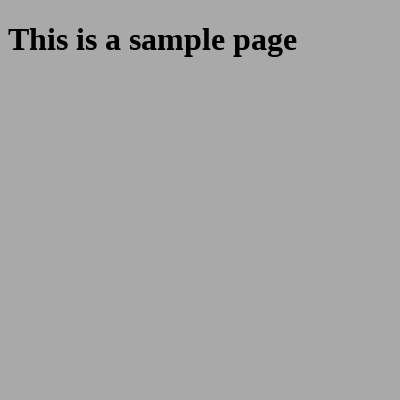

Waited for heading element to load in child window
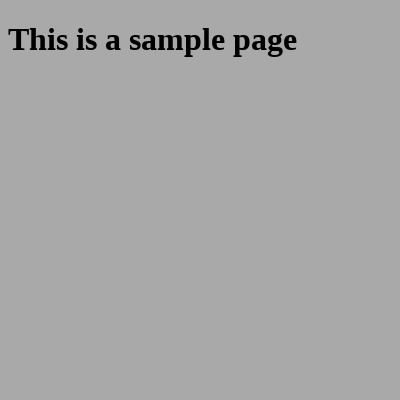

Retrieved heading text from child window: 'This is a sample page'
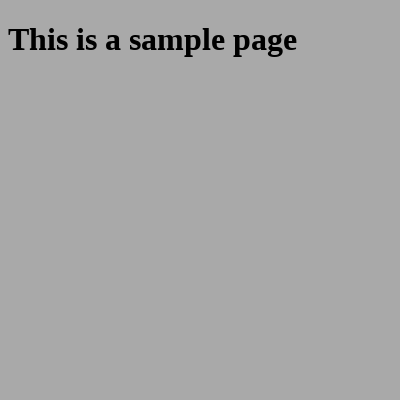

Closed child window
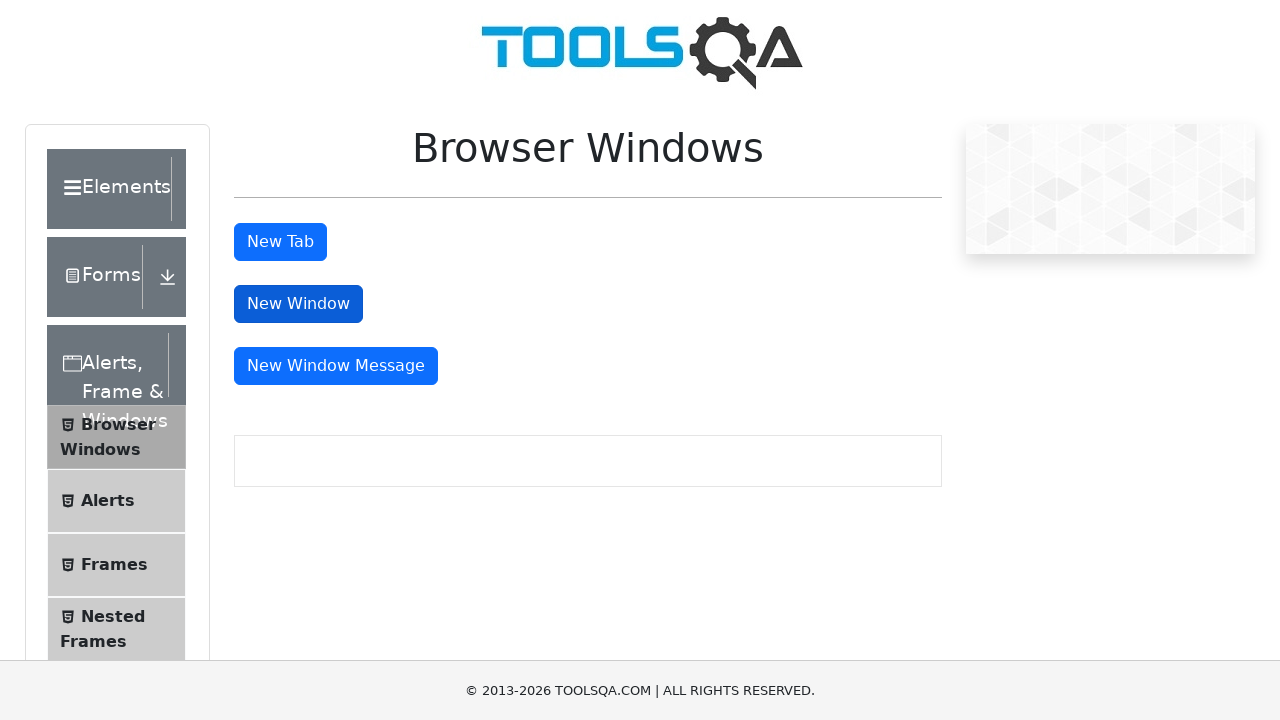

Main window remains active after child window closure
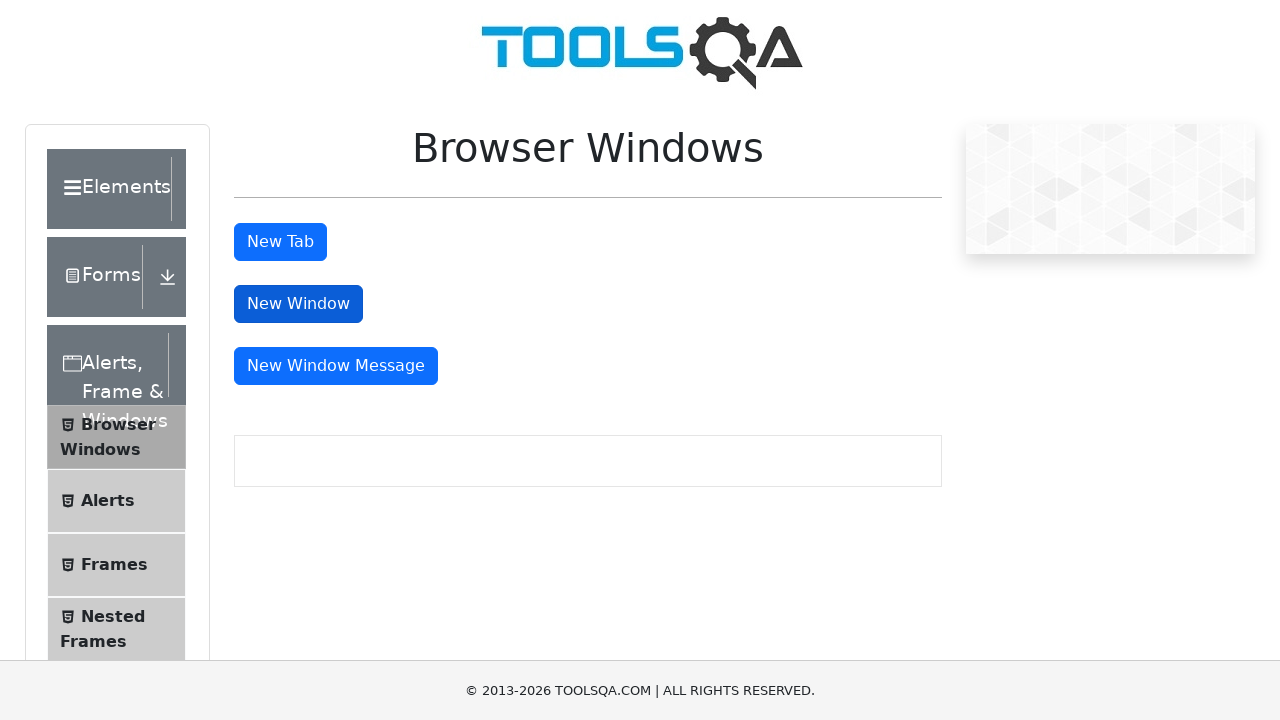

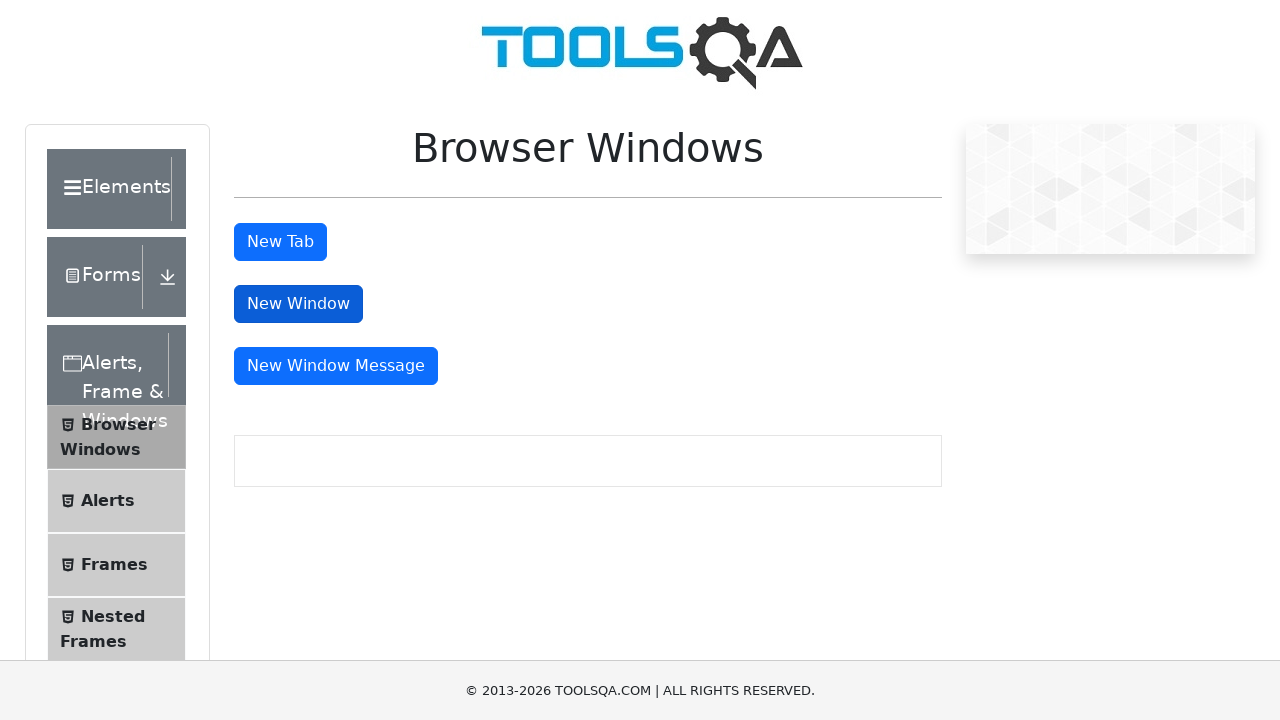